Tests clicking on Nokia Lumia product and verifying the price is displayed

Starting URL: https://www.demoblaze.com/

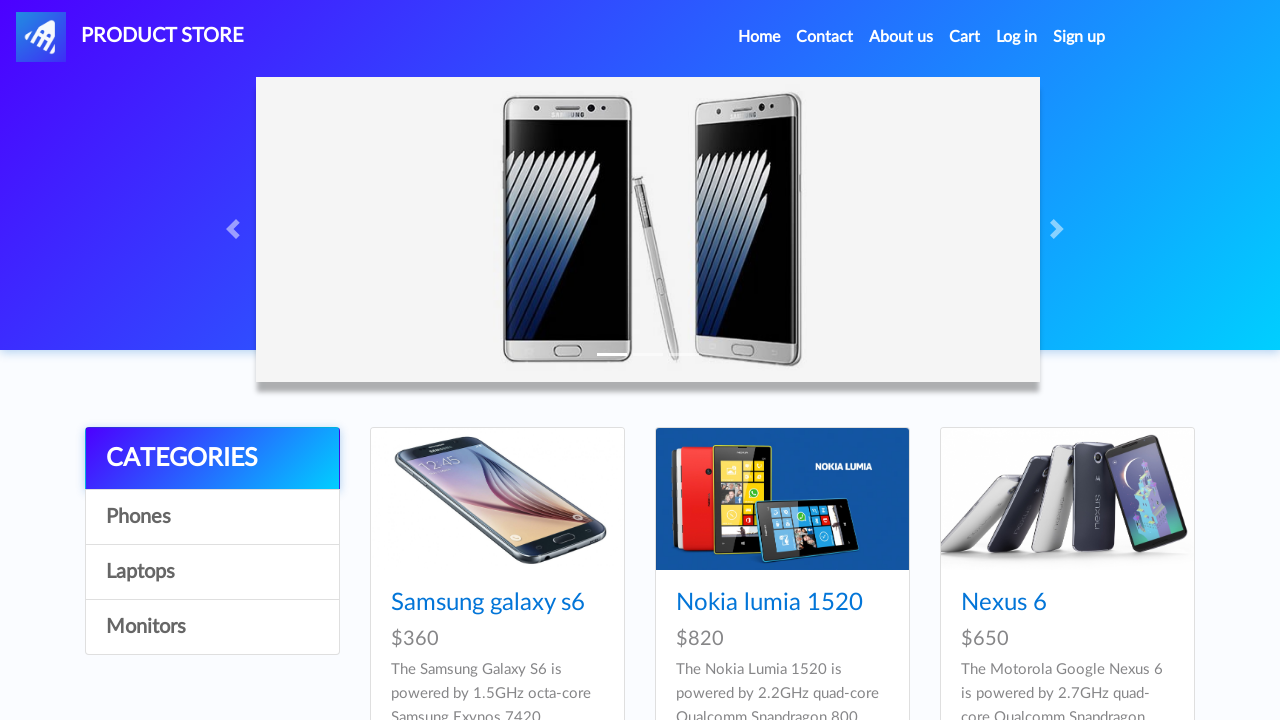

Clicked on Nokia Lumia product link at (782, 499) on xpath=//div/a[@href='prod.html?idp_=2']
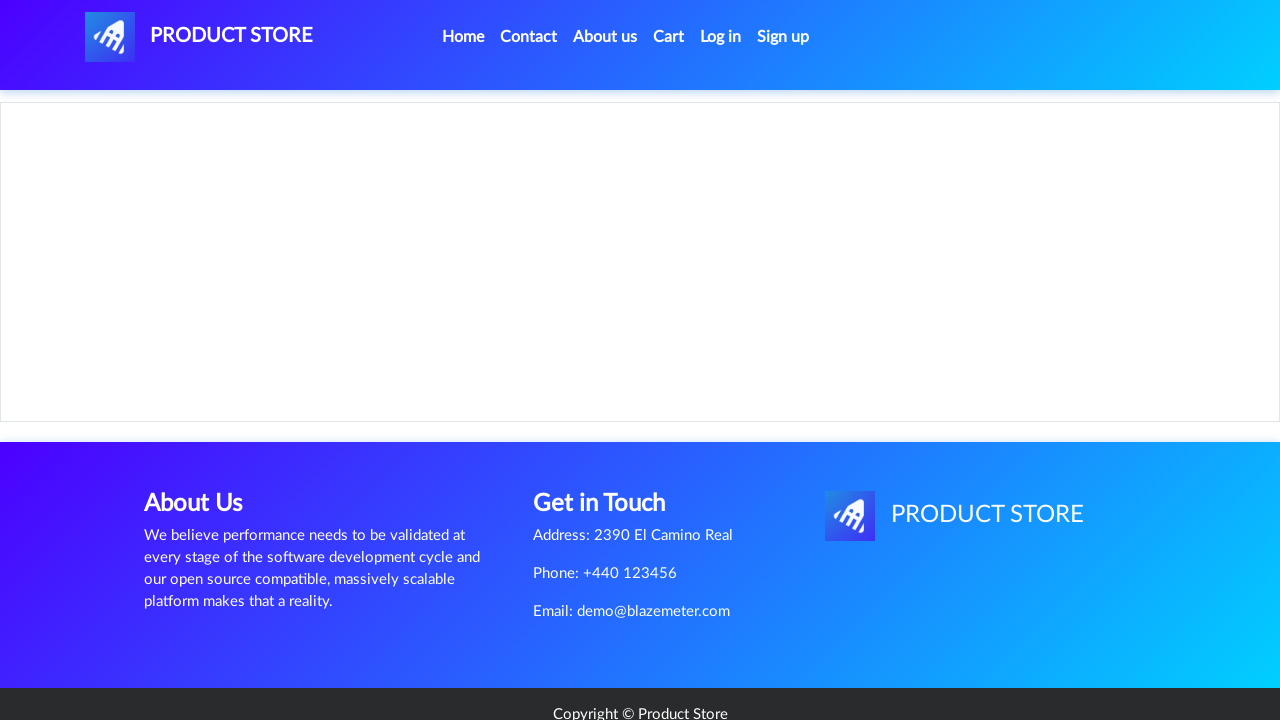

Product page loaded and price $820 is displayed
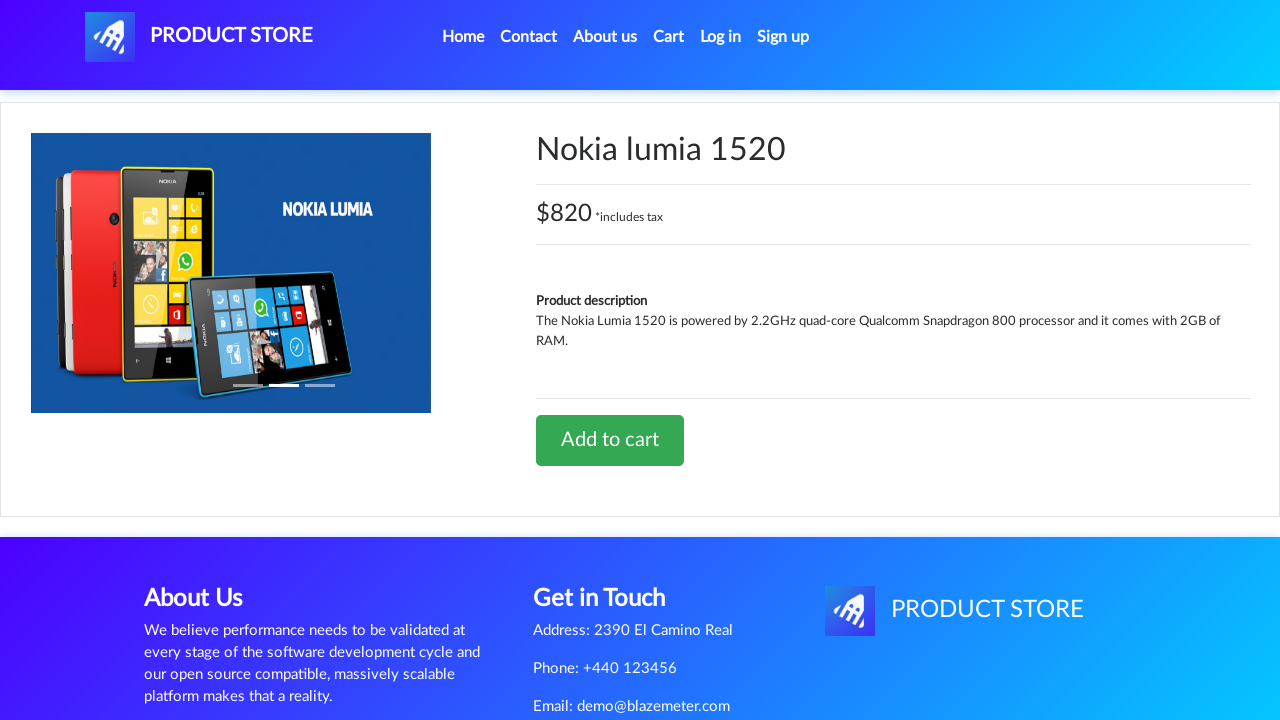

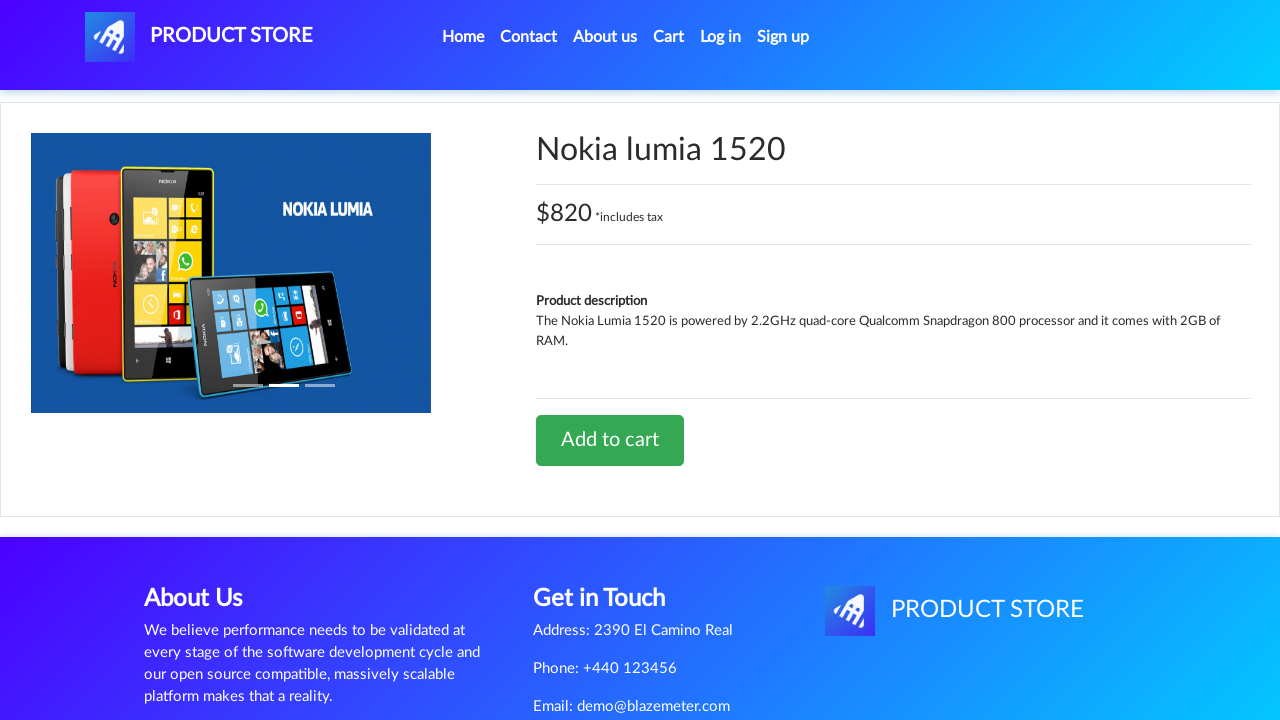